Tests adding a new book by navigating to the add book page, filling in title and author fields, and clicking the add button

Starting URL: https://tap-ht24-testverktyg.github.io/exam-template/

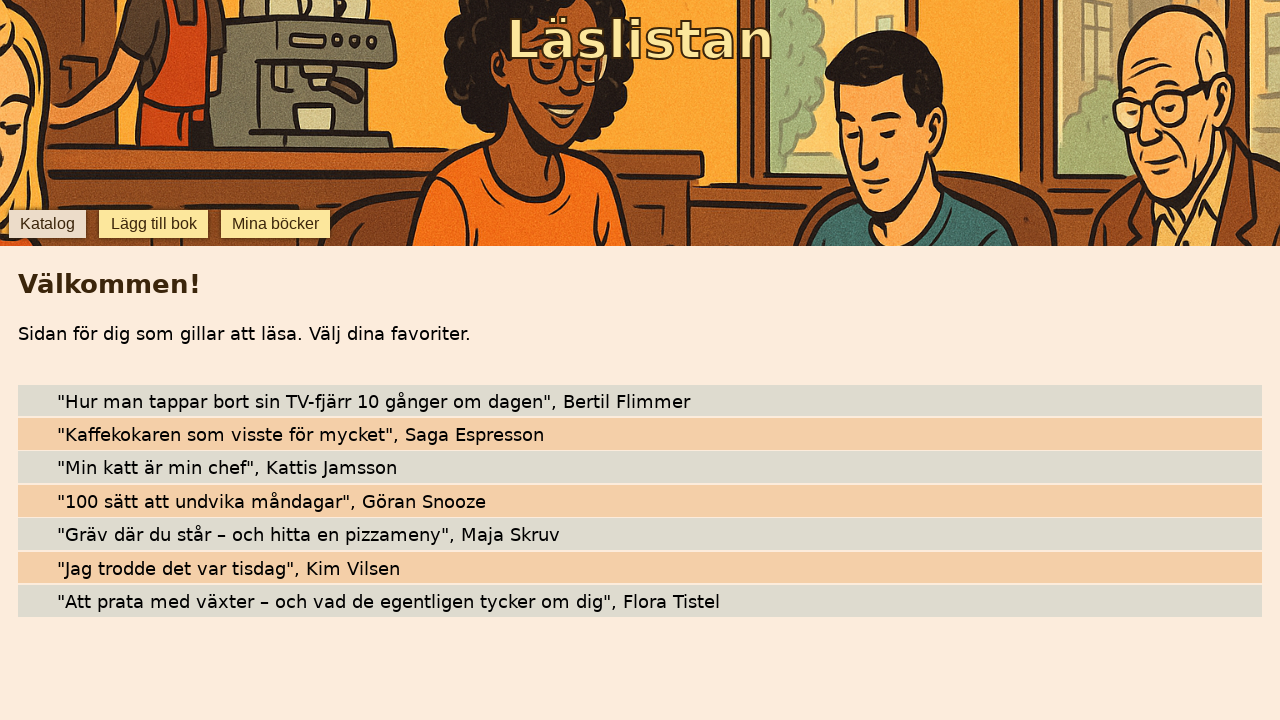

Clicked add book button to navigate to add book page at (154, 224) on internal:testid=[data-testid="add-book"s]
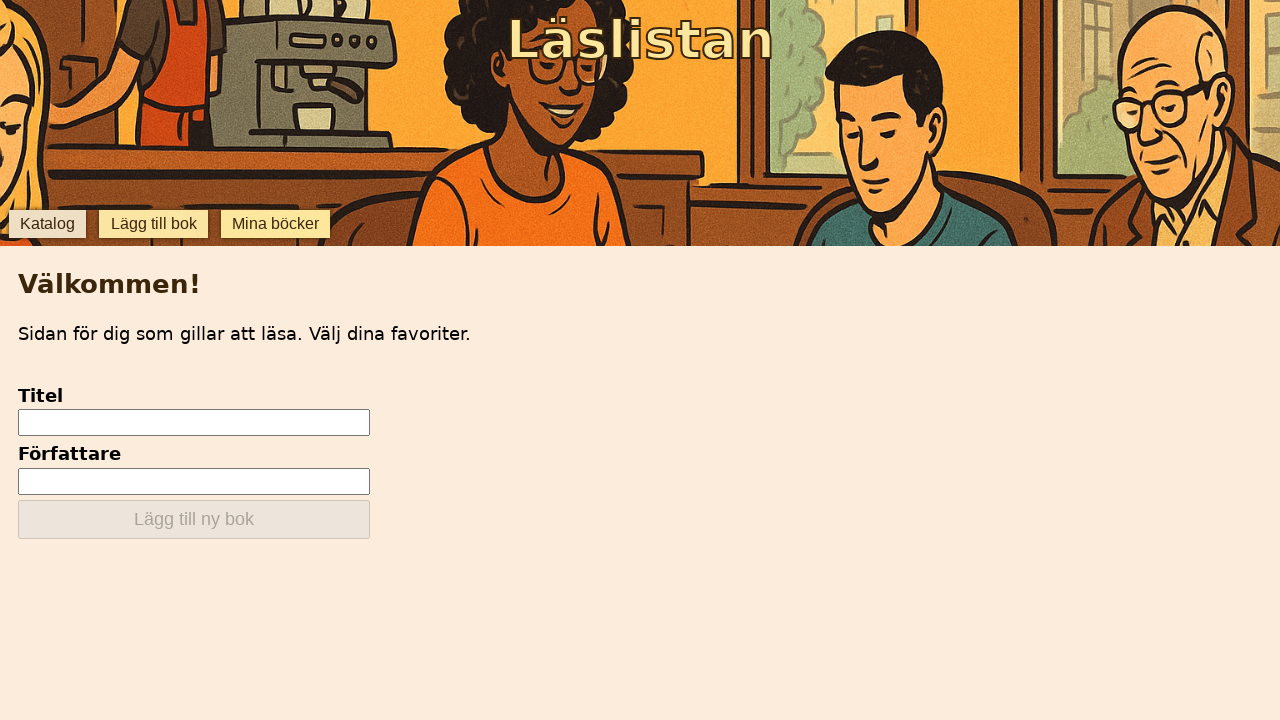

Filled in title field with 'Sagan om de två tornen' on internal:testid=[data-testid="add-input-title"s]
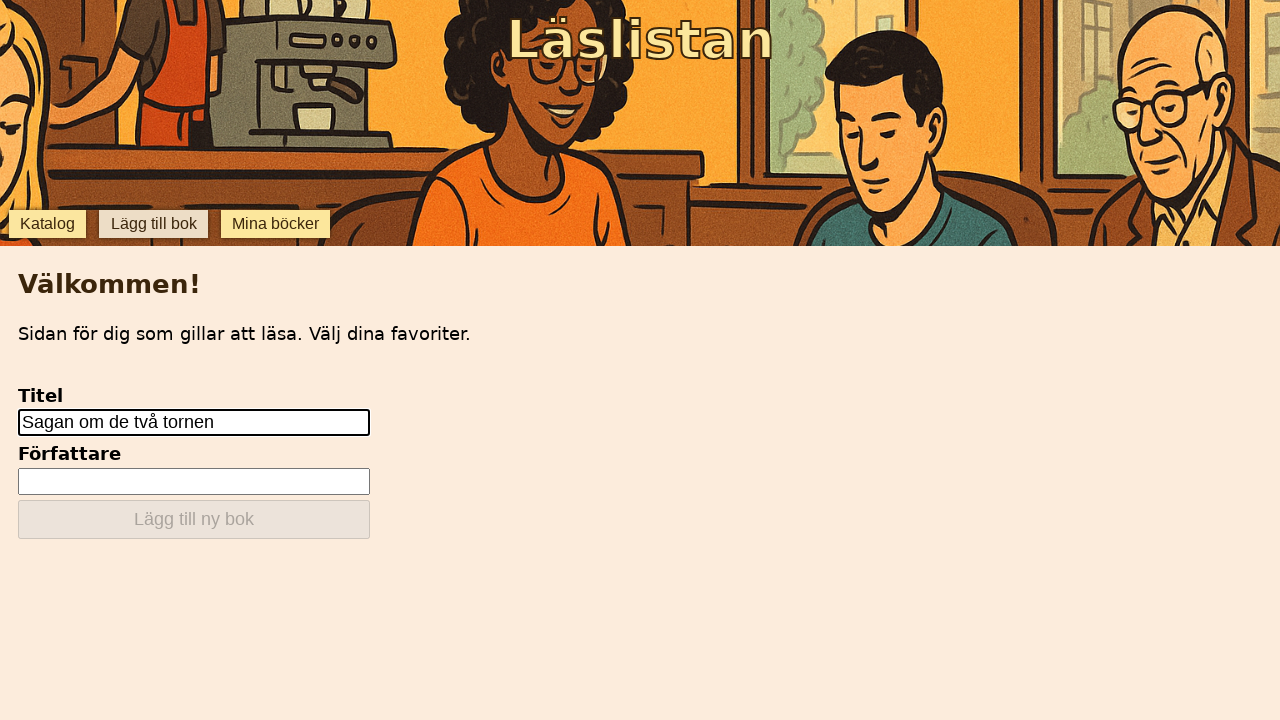

Filled in author field with 'J.R.R Tolkien' on internal:testid=[data-testid="add-input-author"s]
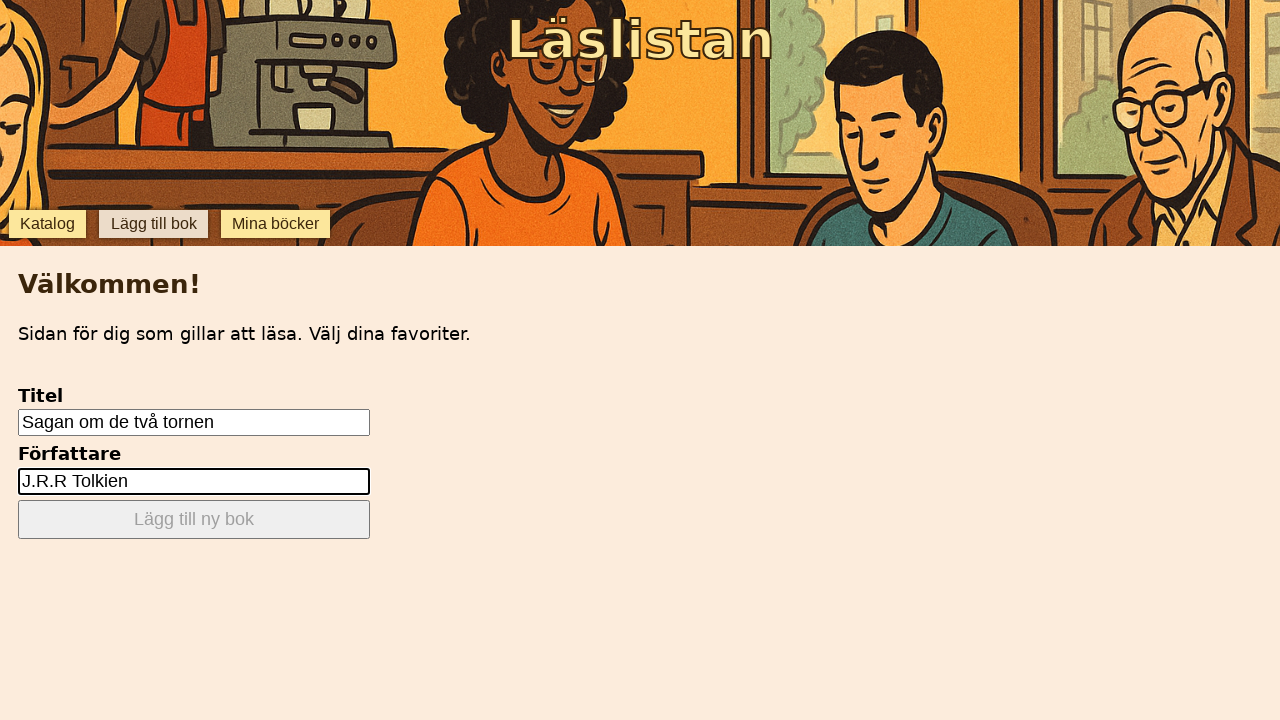

Clicked 'Lägg till ny bok' button to add the new book at (194, 520) on internal:role=button[name="Lägg till ny bok"i]
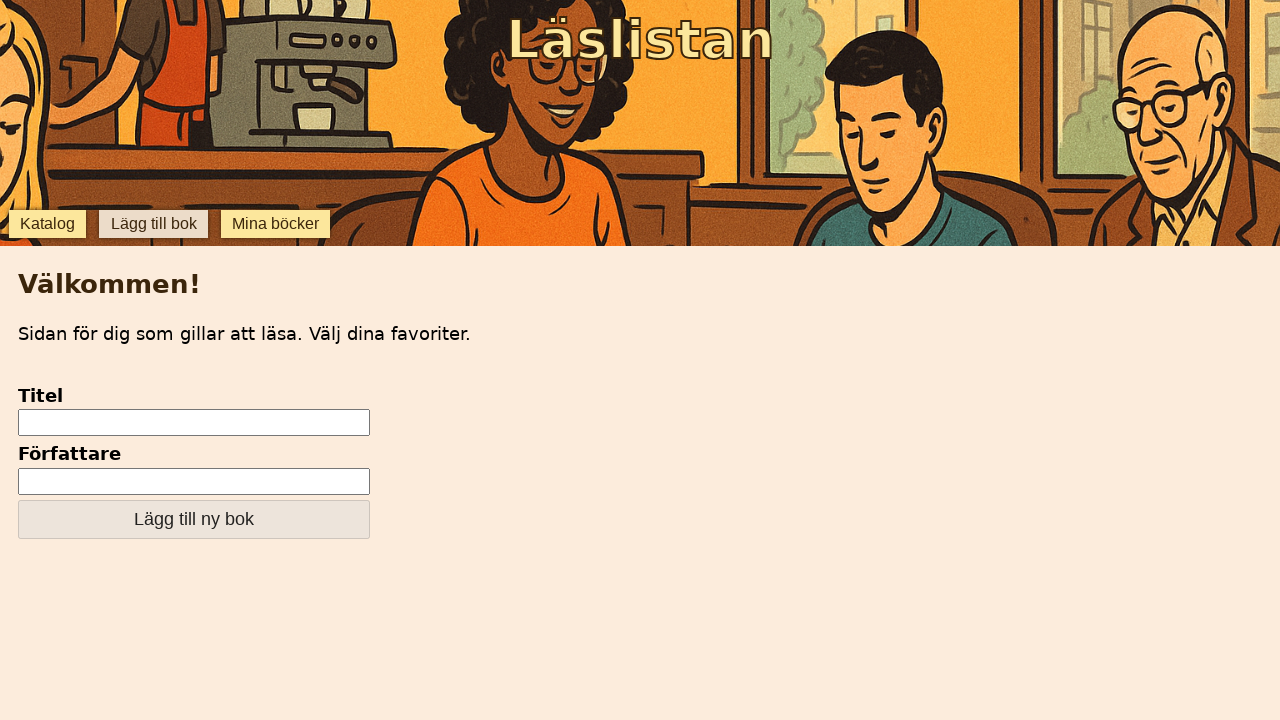

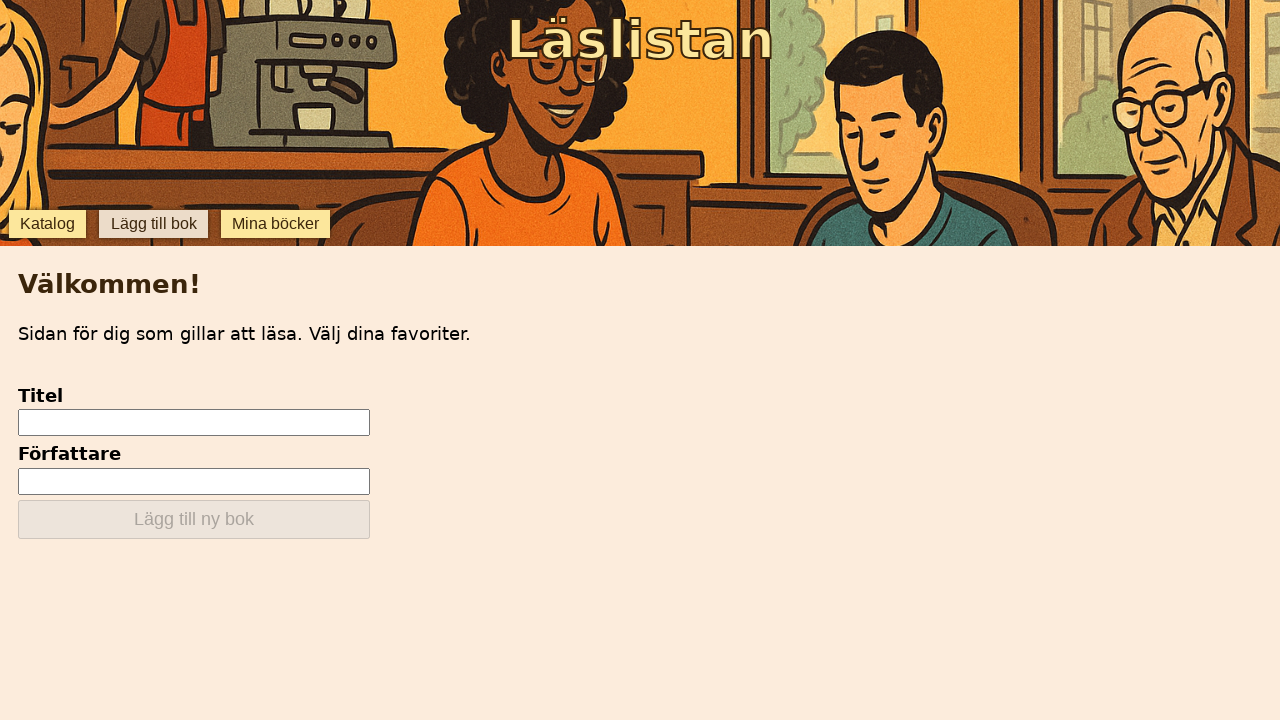